Tests drag and drop functionality by dragging column A element to column B element on a test page

Starting URL: https://the-internet.herokuapp.com/drag_and_drop

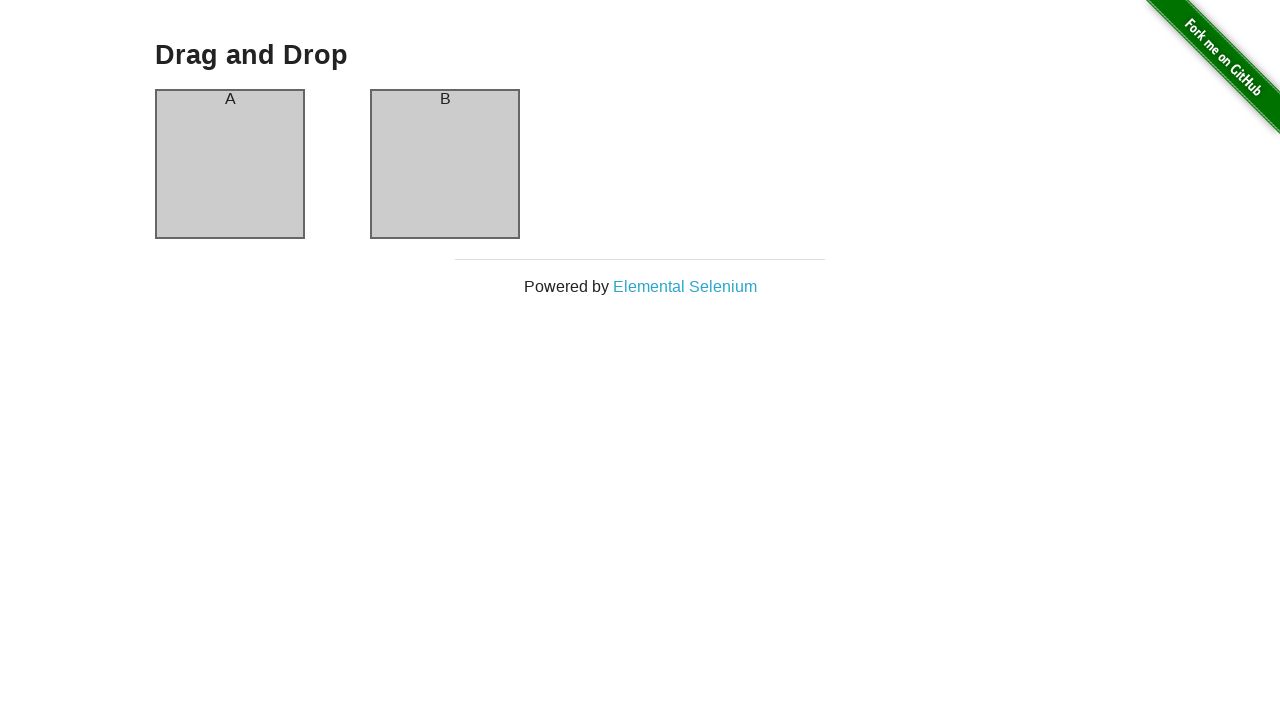

Column A element is visible and ready
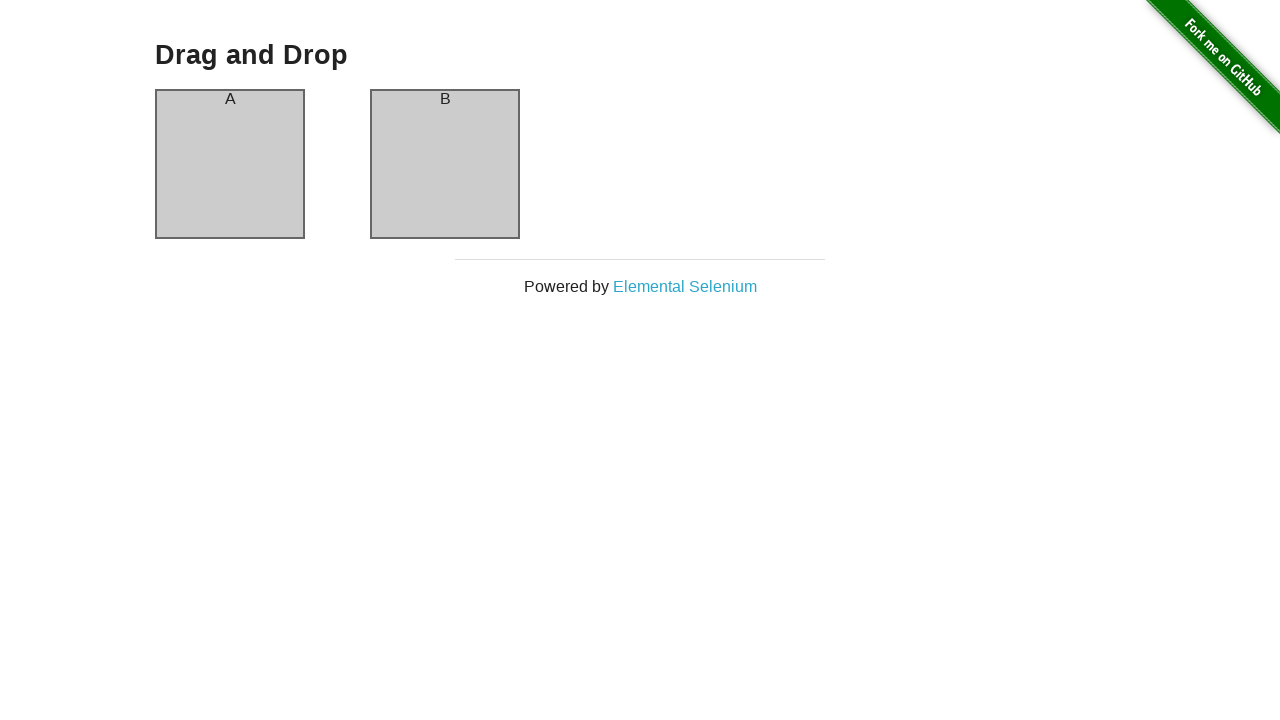

Column B element is visible and ready
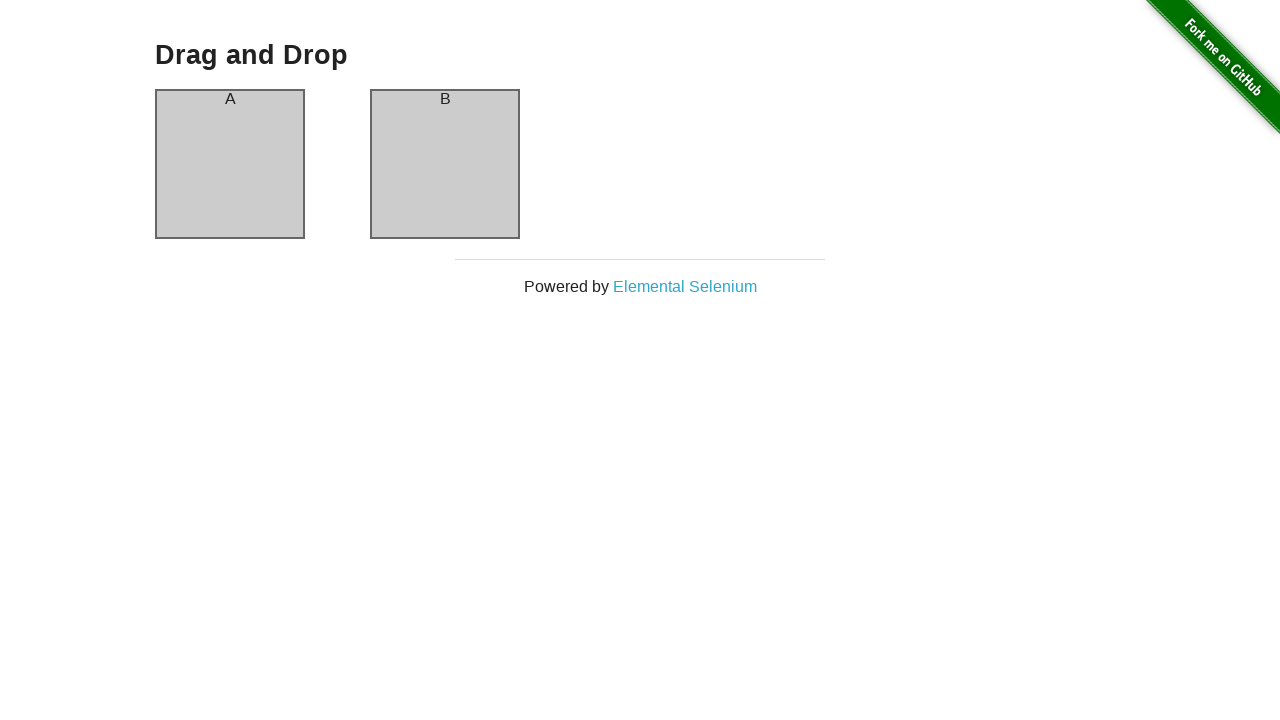

Dragged column A element to column B element at (445, 164)
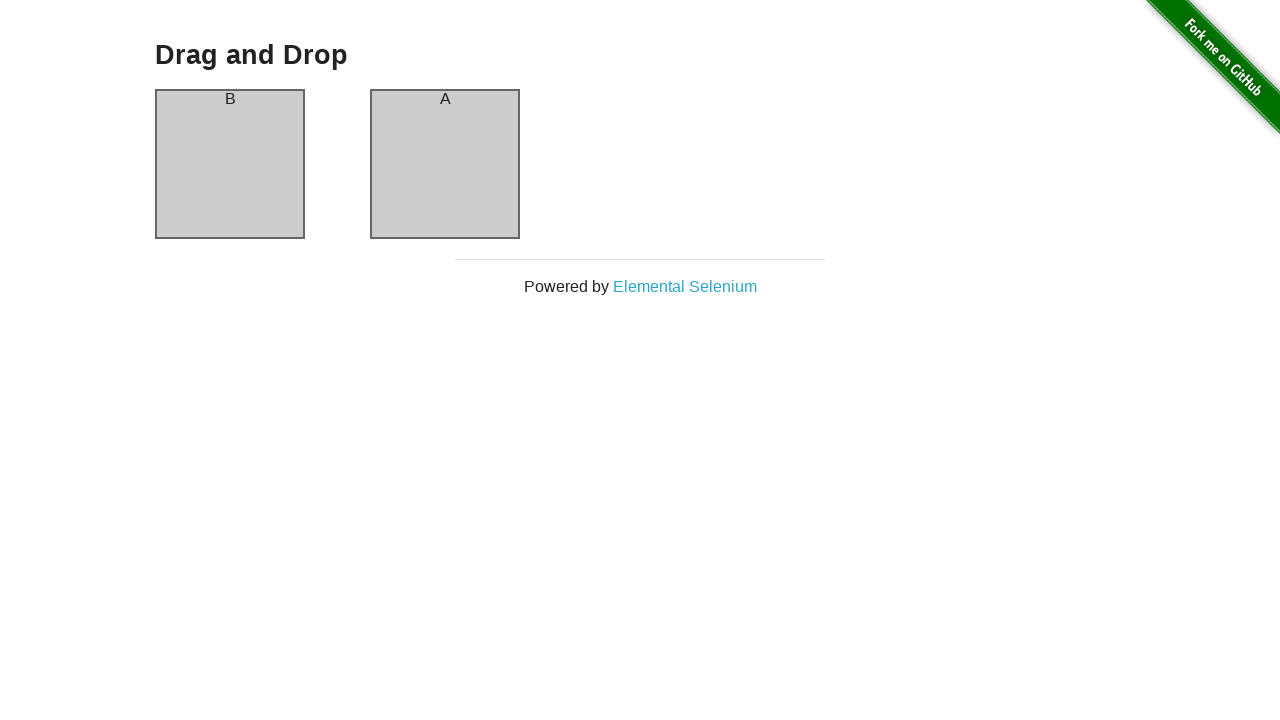

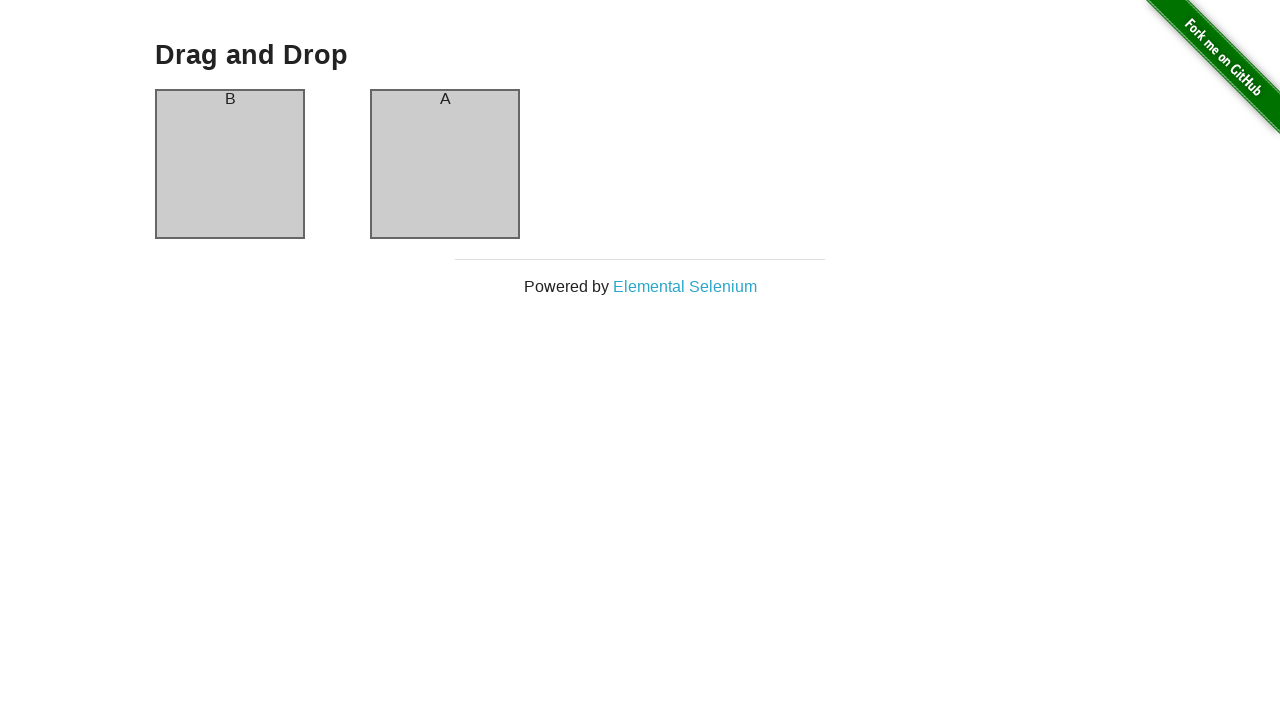